Tests notification message functionality by clicking a link and verifying that a success notification message appears with the expected content.

Starting URL: http://the-internet.herokuapp.com/notification_message_rendered

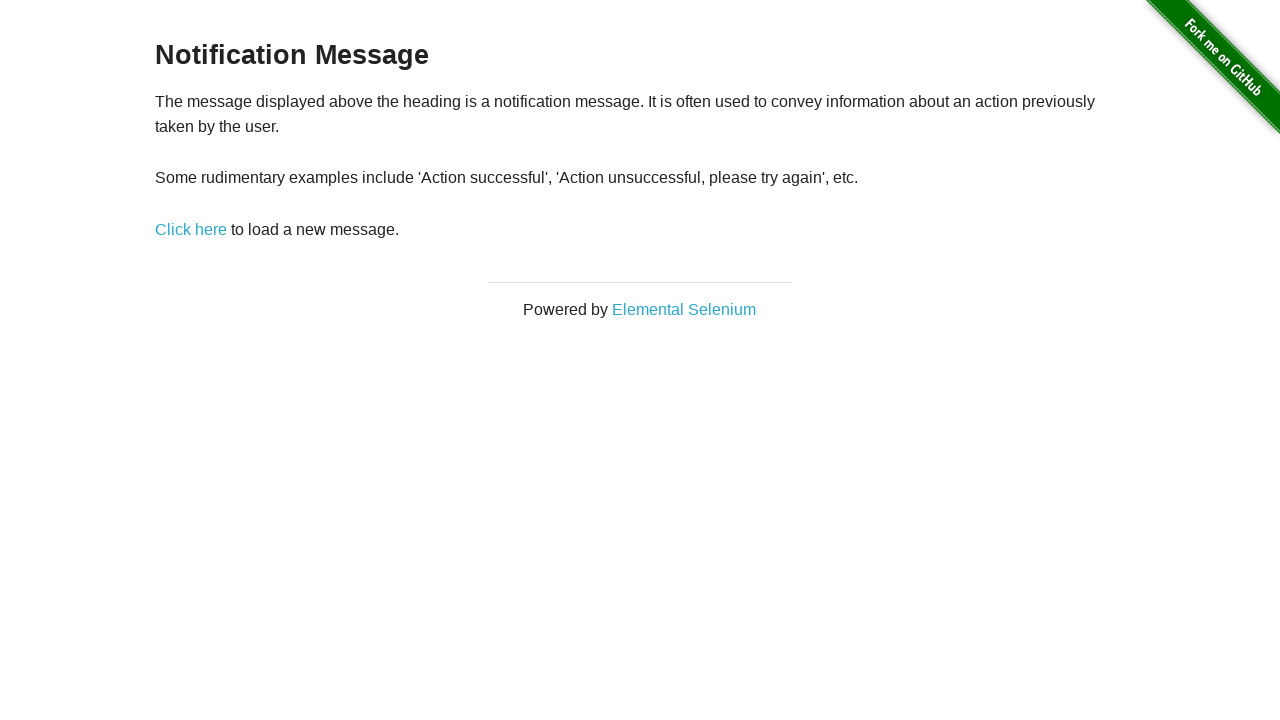

Clicked 'Click here' link to trigger notification at (191, 229) on xpath=//a[text()='Click here']
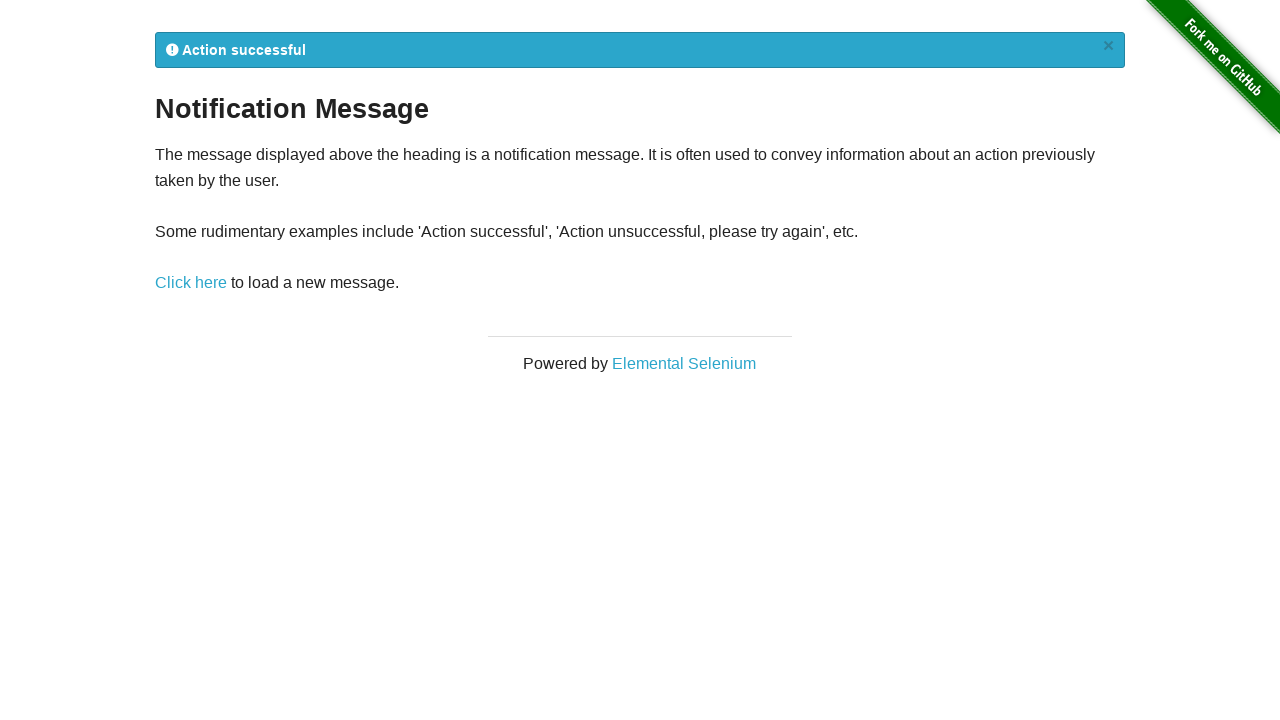

Notification message appeared and loaded
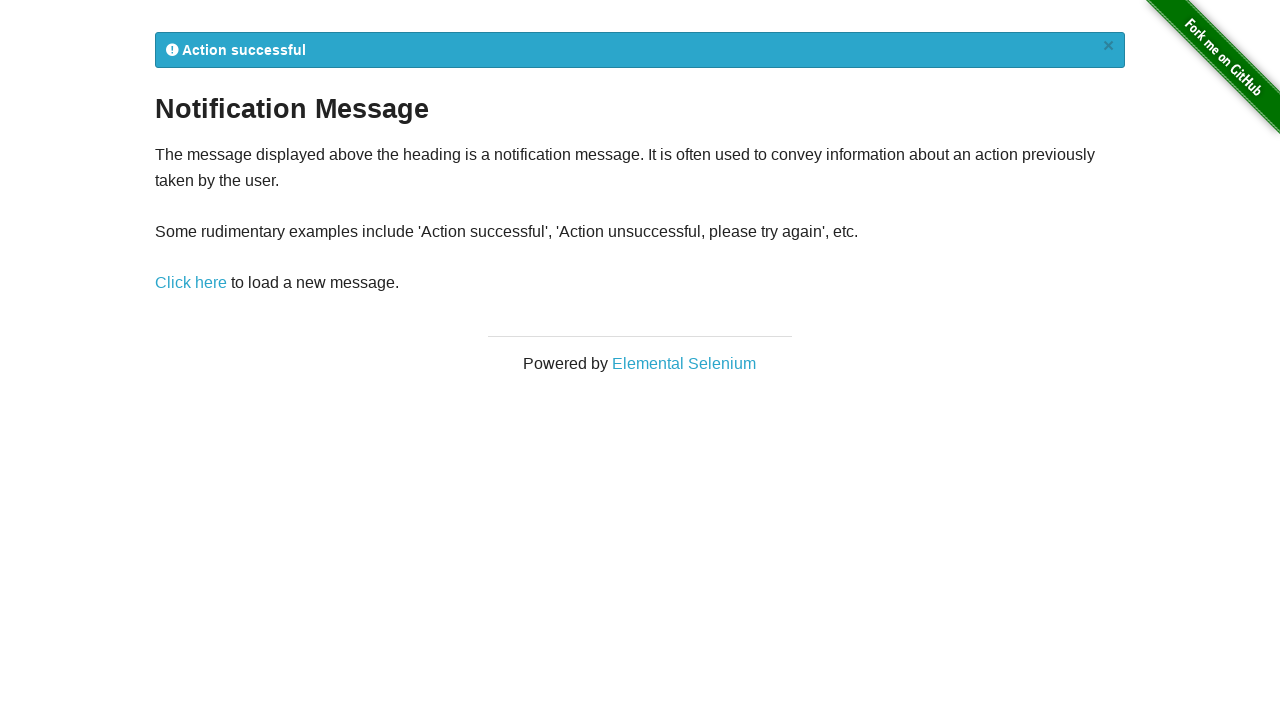

Retrieved notification message text content
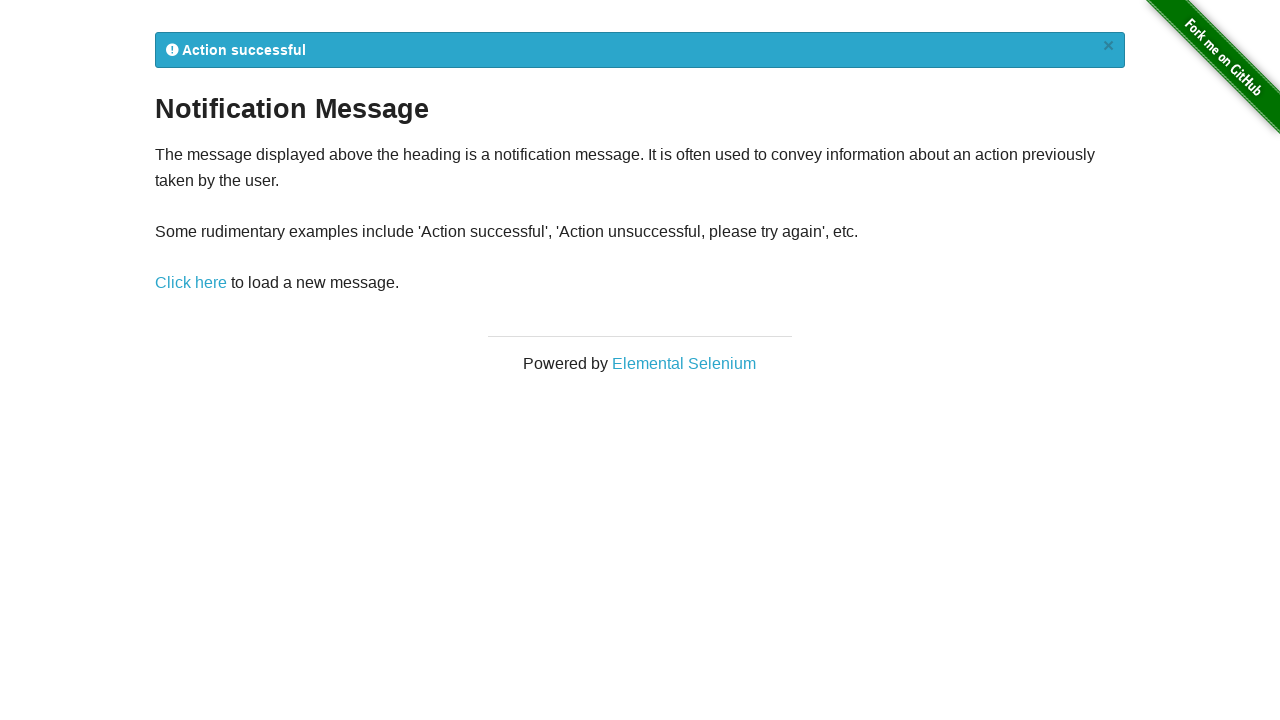

Printed notification text: 
            Action successful
            ×
          
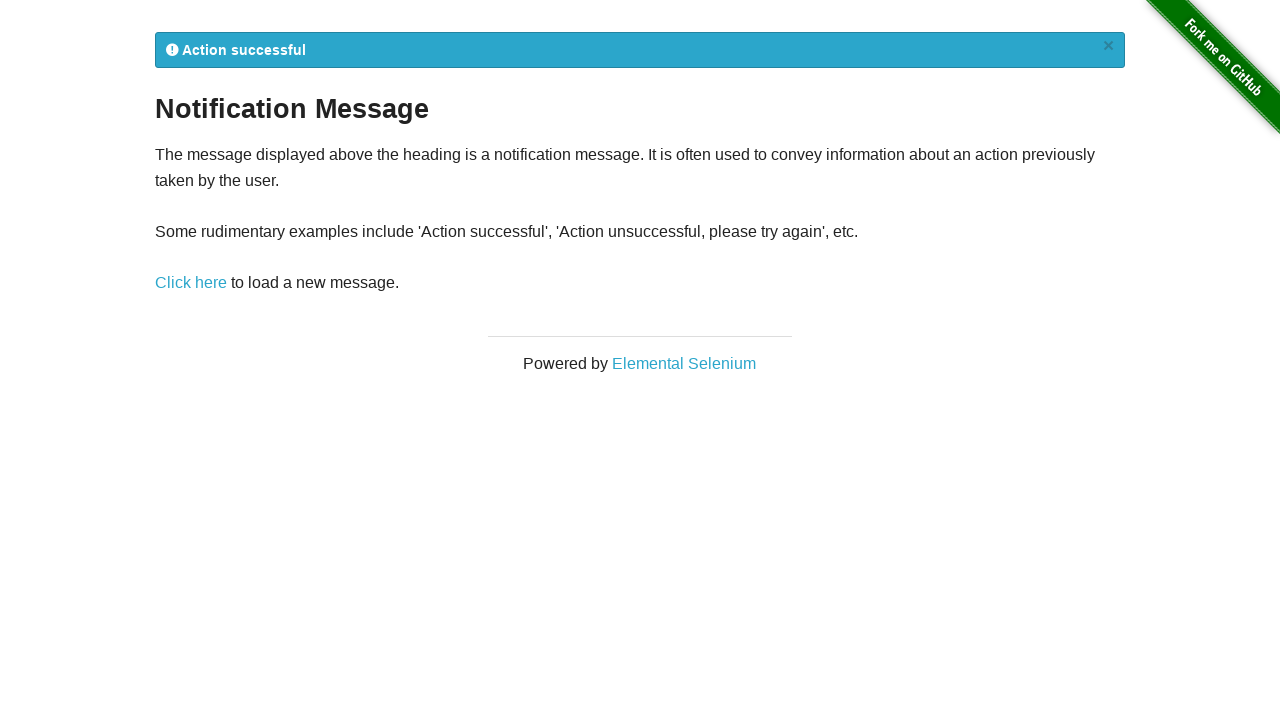

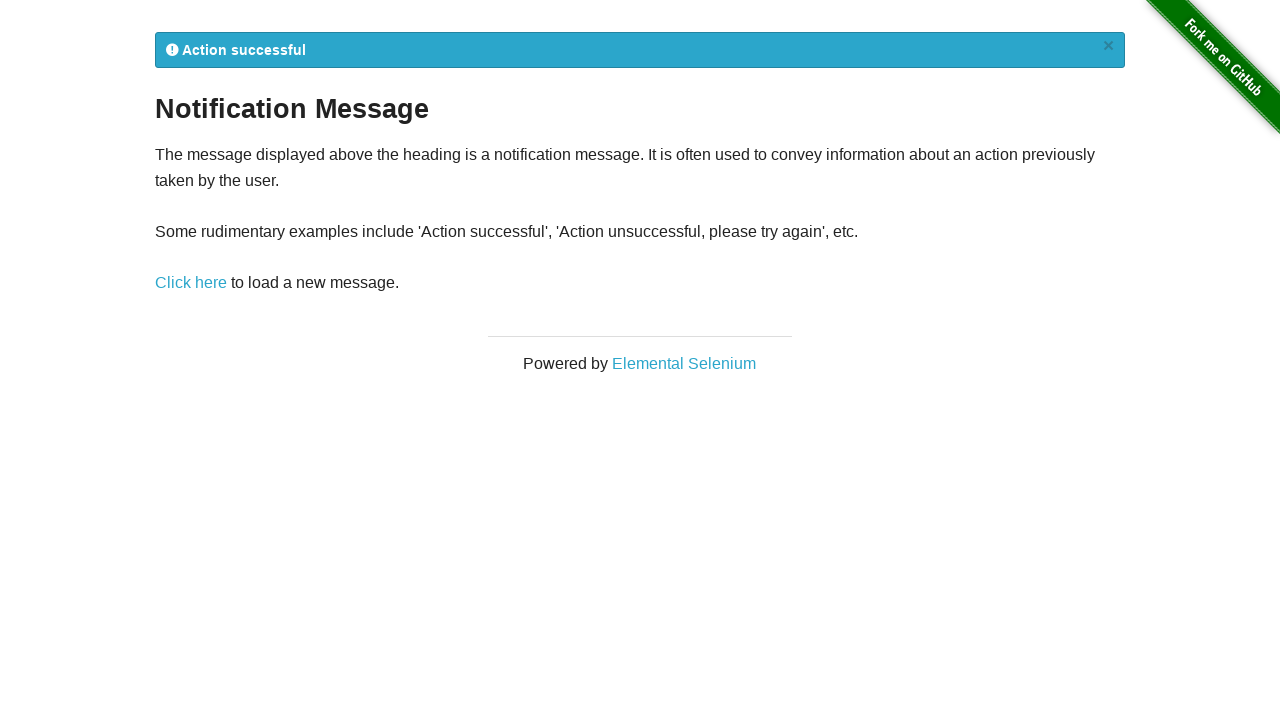